Tests sweet alert functionality by clicking a show button to display an alert and then dismissing it

Starting URL: https://www.leafground.com/alert.xhtml

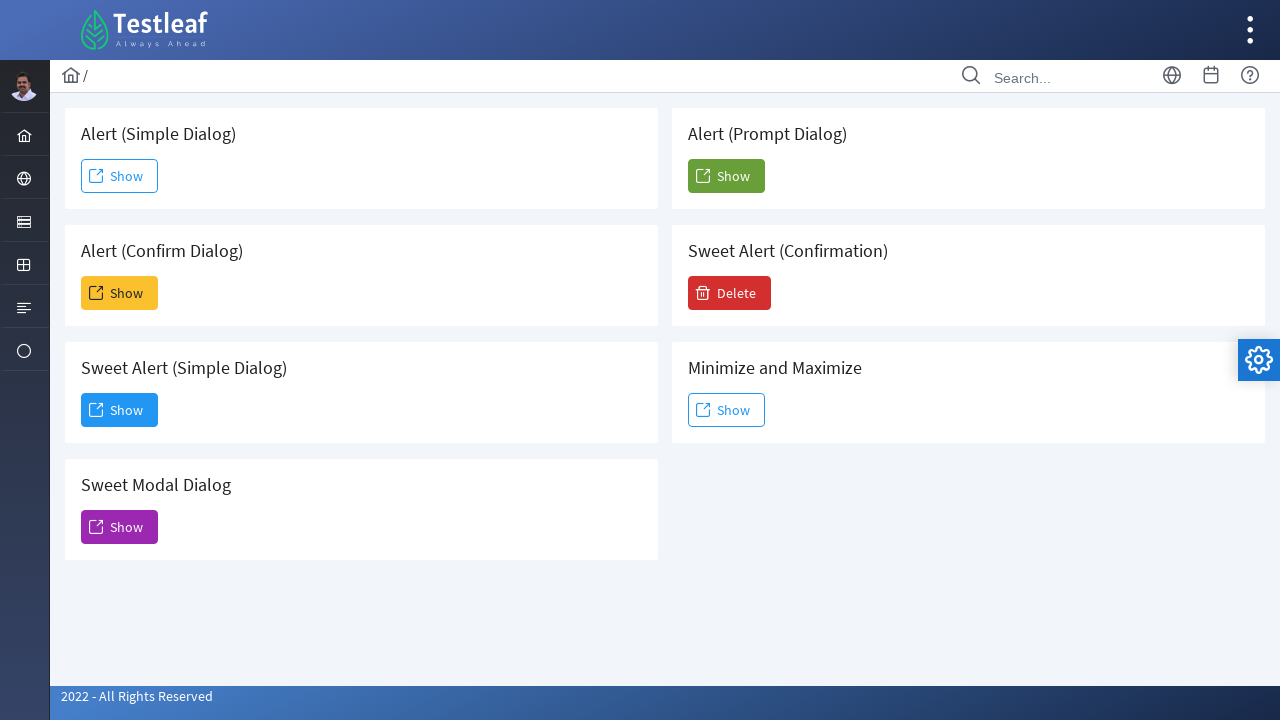

Clicked the Show button to display the sweet alert at (120, 410) on (//span[text()='Show'])[3]
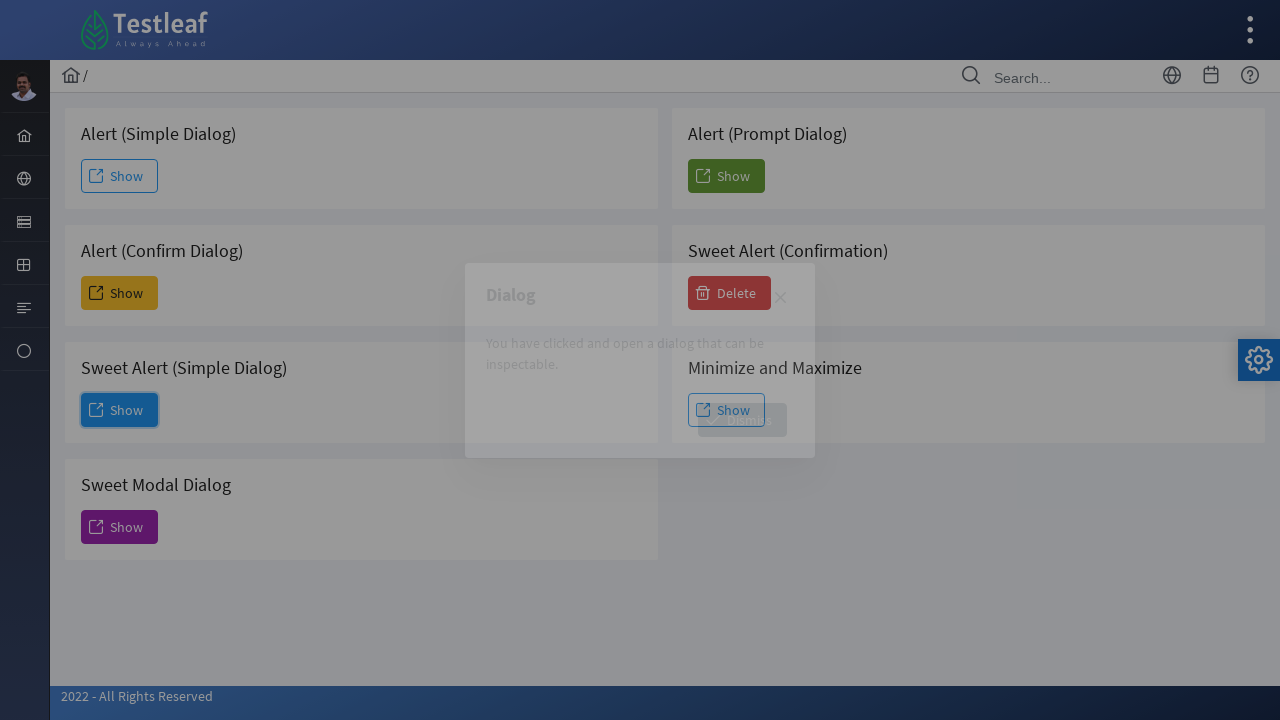

Clicked the Dismiss button to close the sweet alert at (742, 420) on xpath=//span[text()='Dismiss']
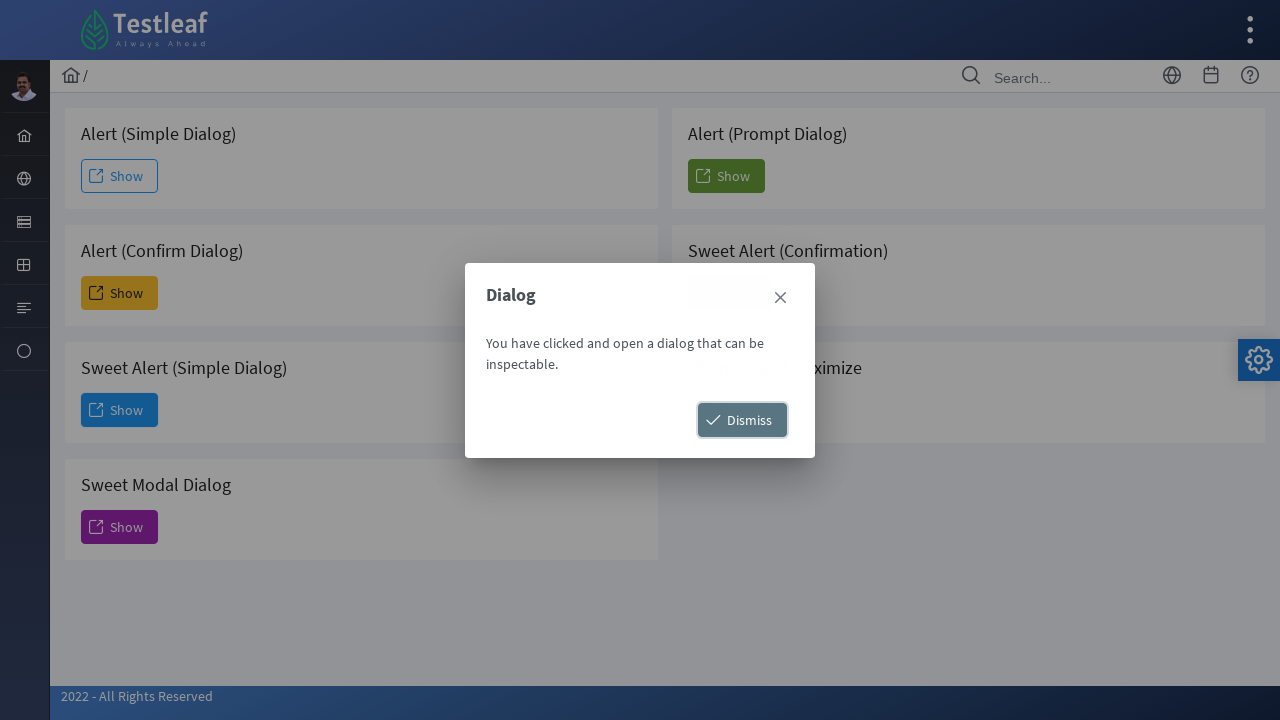

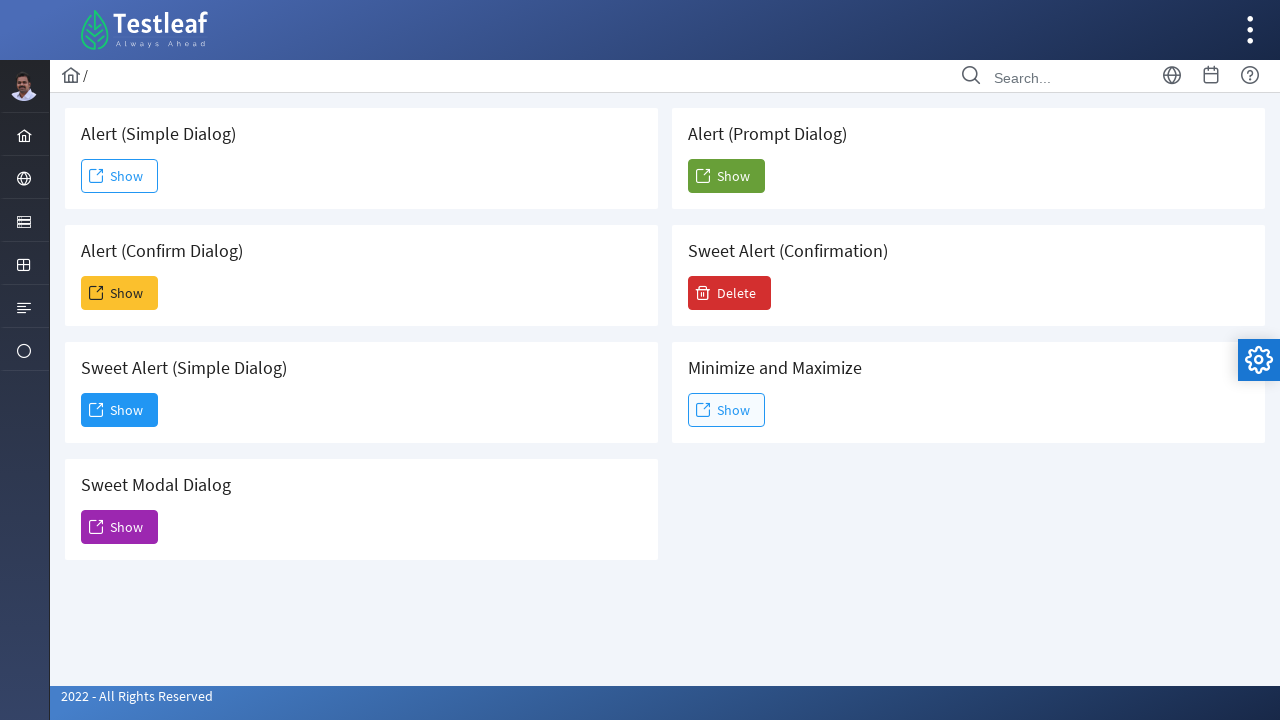